Tests that the main navigation bar contains at least 7 navigation links by querying the navbar elements

Starting URL: https://www.automationexercise.com/

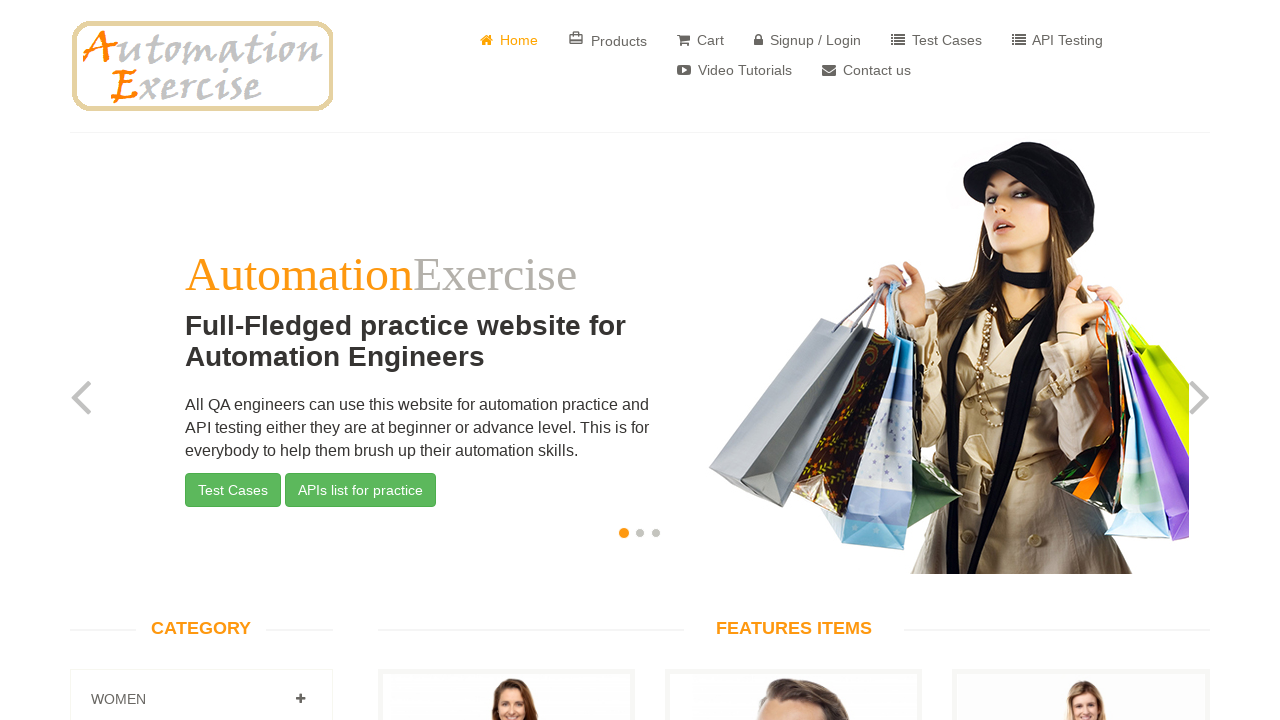

Queried navbar navigation links from ul.nav.navbar-nav > li > a
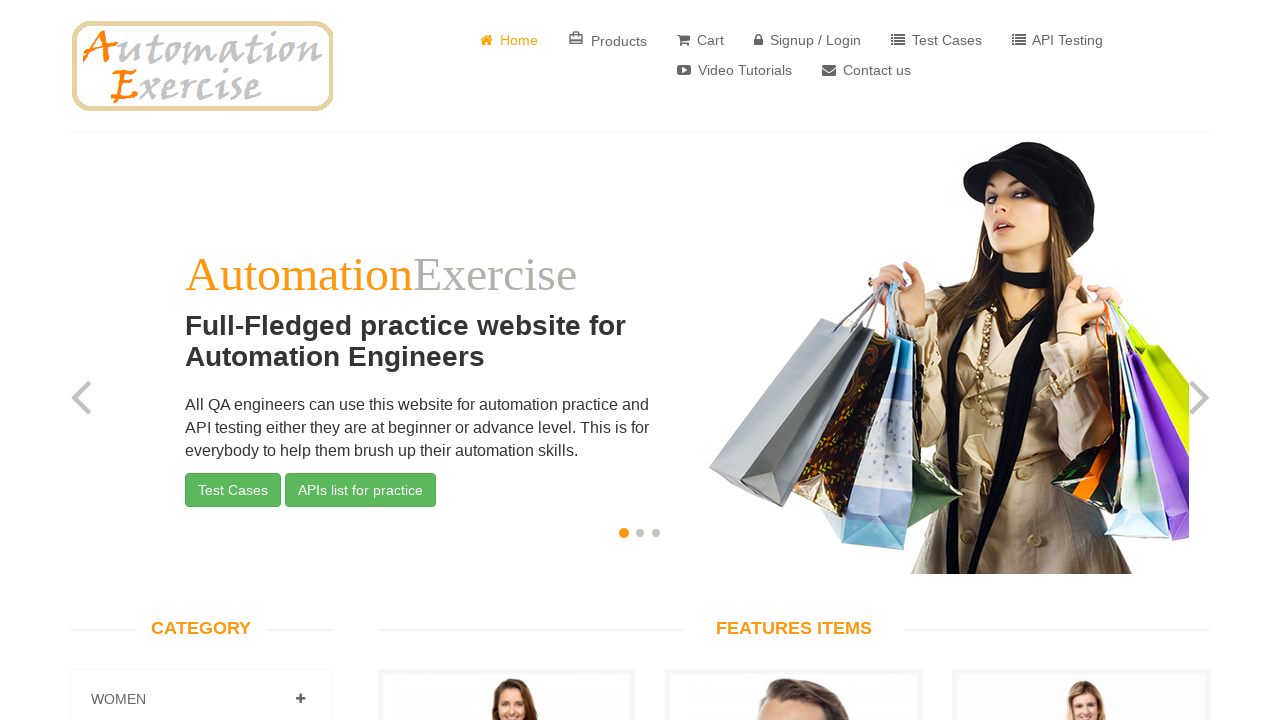

Verified that at least 7 navigation links are present (found 8 links)
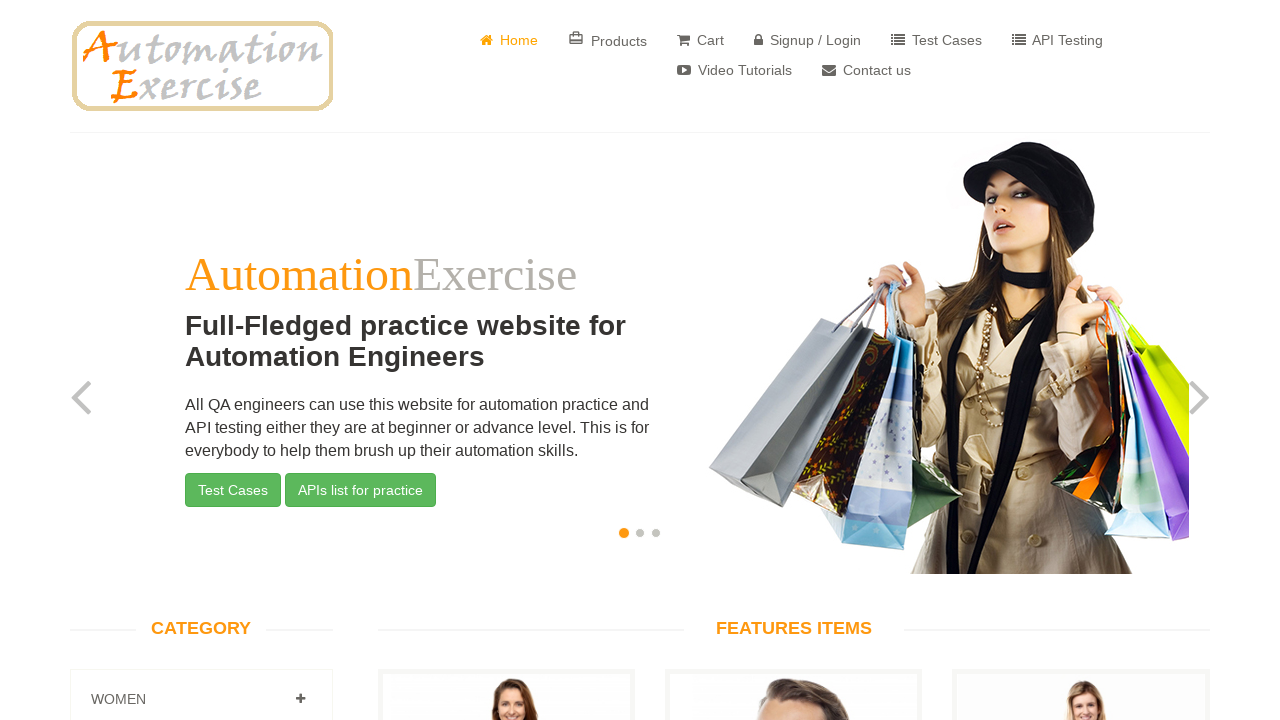

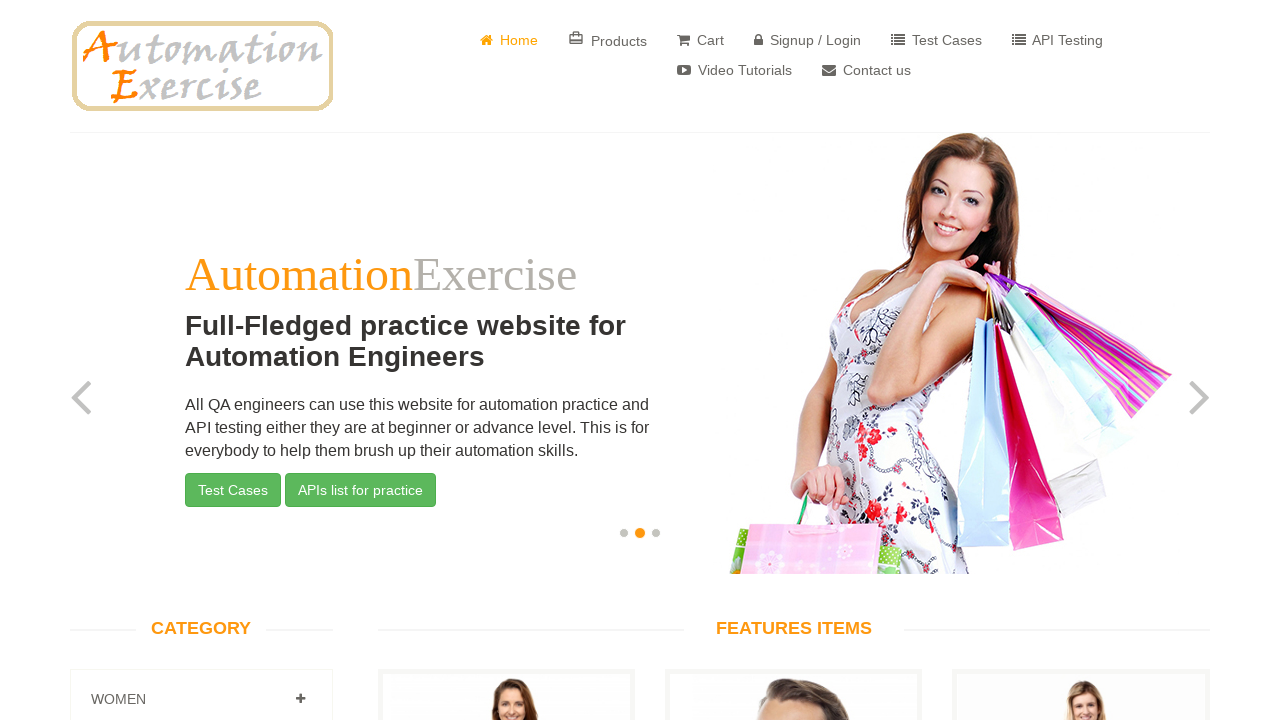